Tests that radio buttons become checked when clicked and only one can be selected at a time

Starting URL: https://www.gov.uk/calculate-your-holiday-entitlement/y

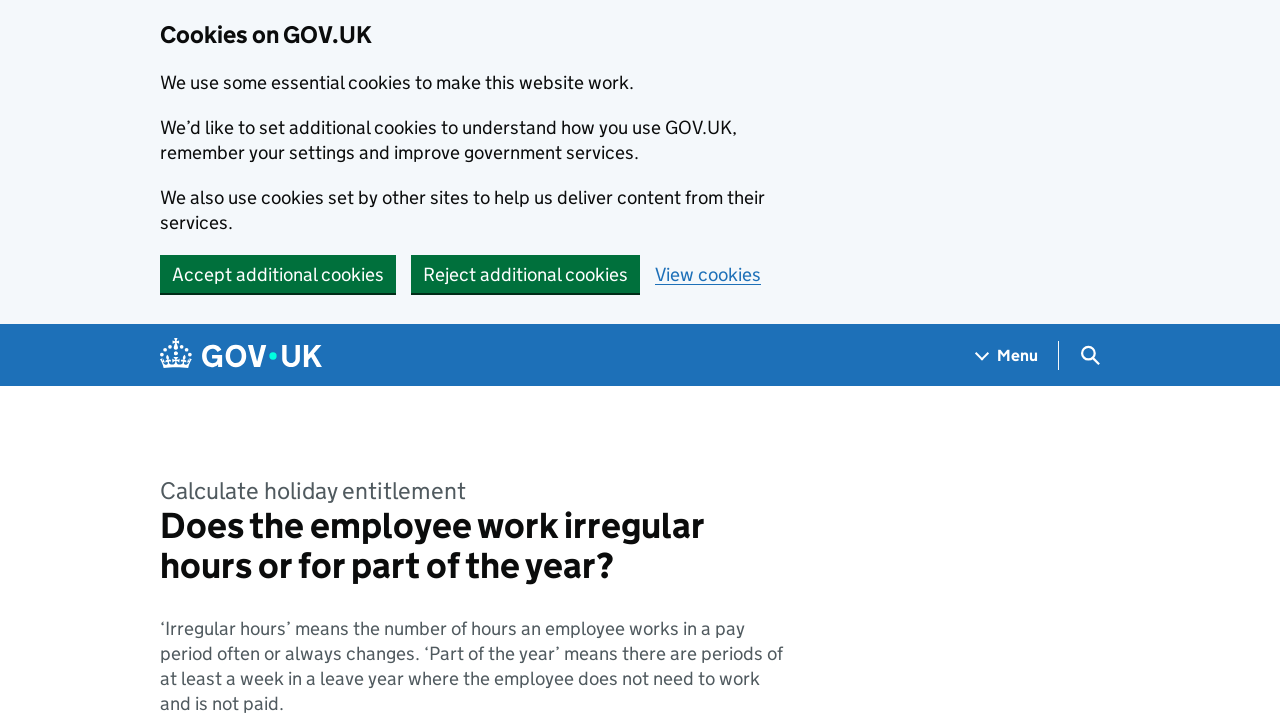

Clicked 'No' radio button at (182, 360) on internal:label="No"i
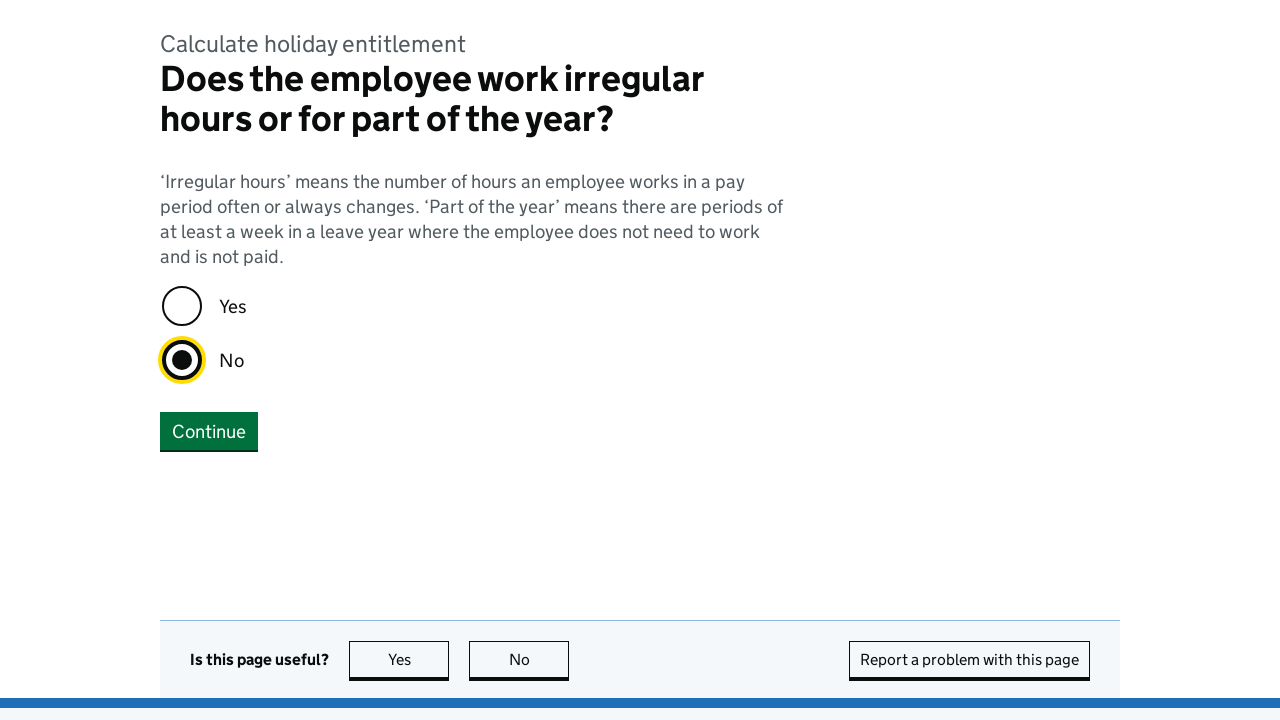

Clicked 'Yes' radio button to verify only one radio button can be selected at a time at (182, 306) on internal:label="Yes"i
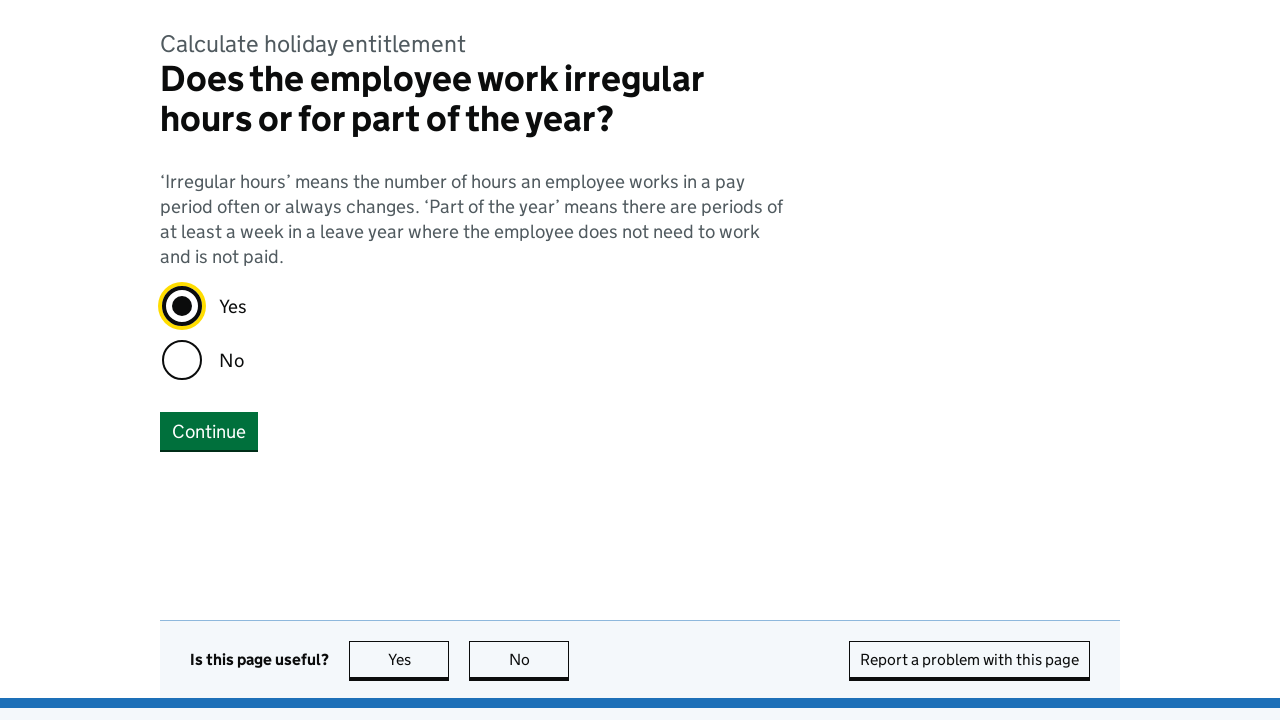

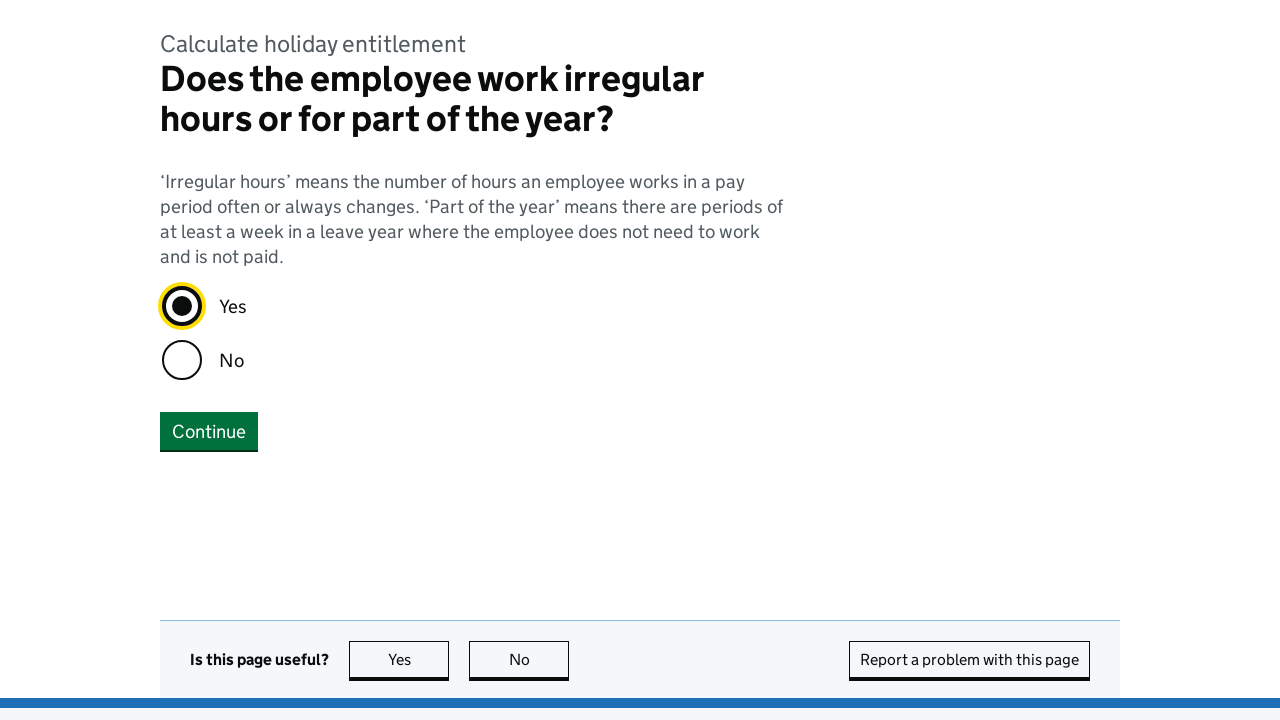